Tests checkbox functionality by navigating to a test automation practice page and clicking the Sunday checkbox element.

Starting URL: https://testautomationpractice.blogspot.com/

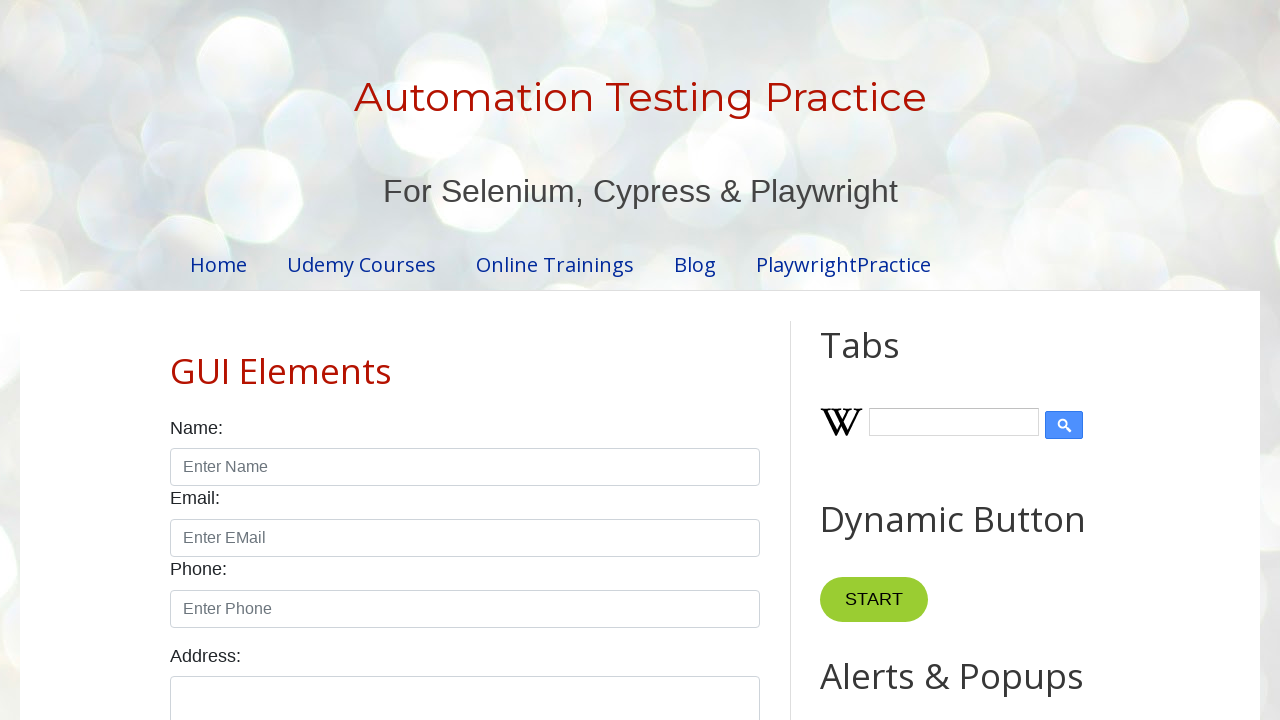

Navigated to test automation practice page
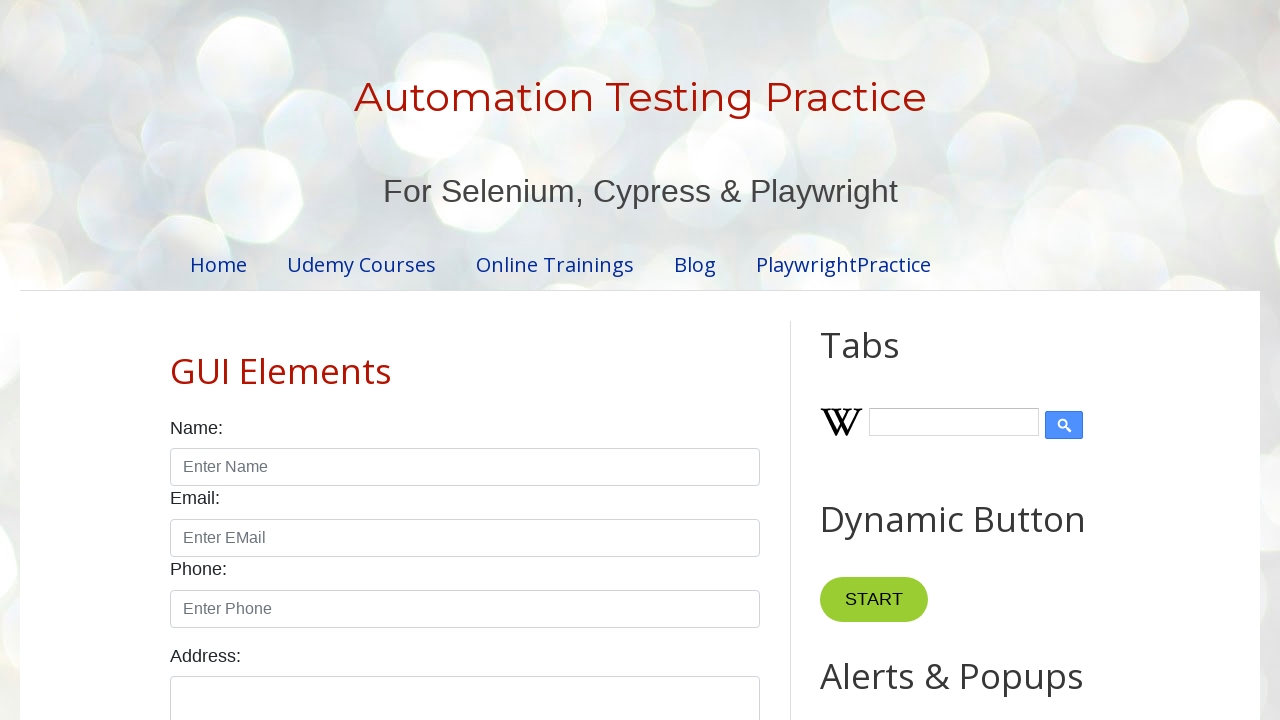

Clicked the Sunday checkbox element at (176, 360) on #sunday
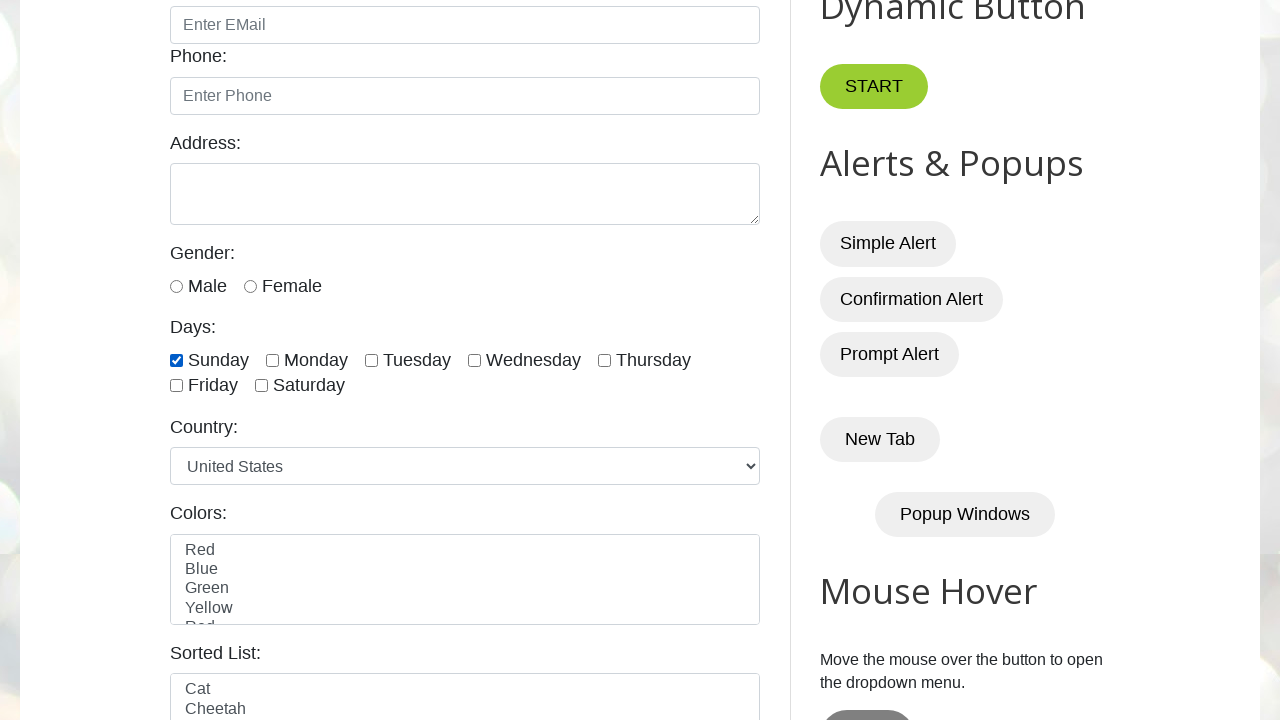

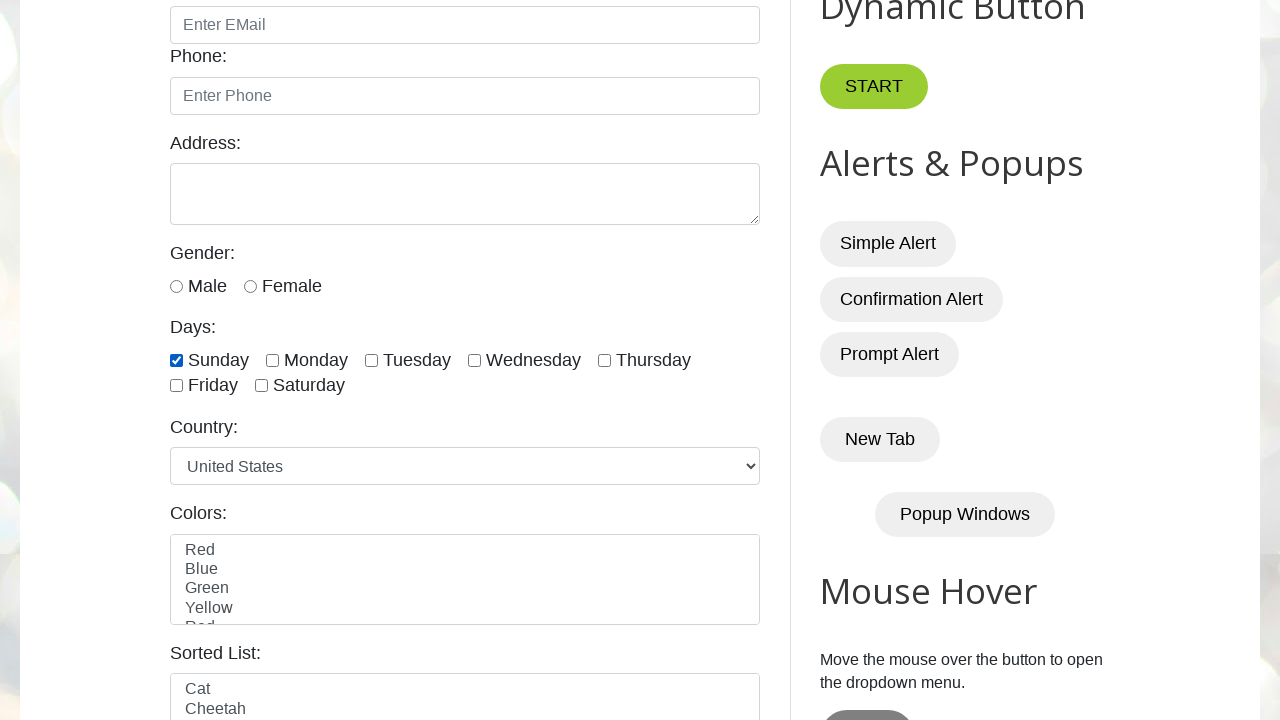